Tests that whitespace is trimmed from edited todo text

Starting URL: https://demo.playwright.dev/todomvc

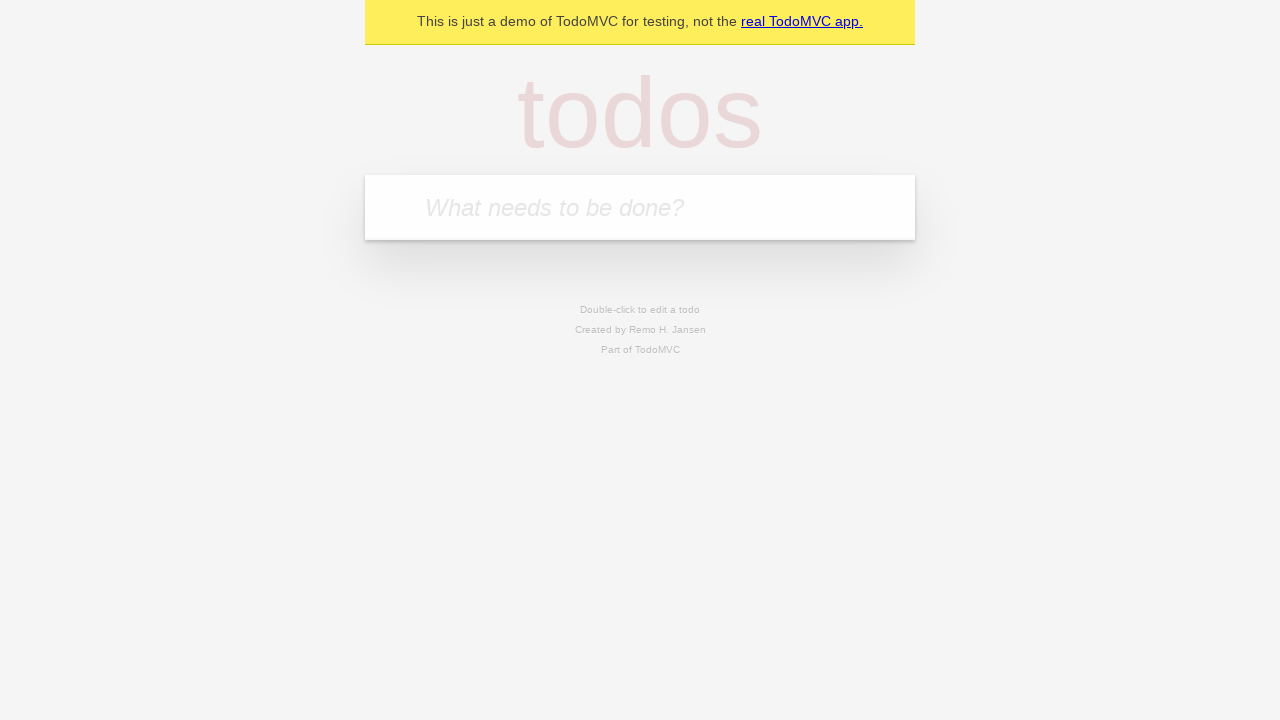

Filled input field with 'buy some cheese' on internal:attr=[placeholder="What needs to be done?"i]
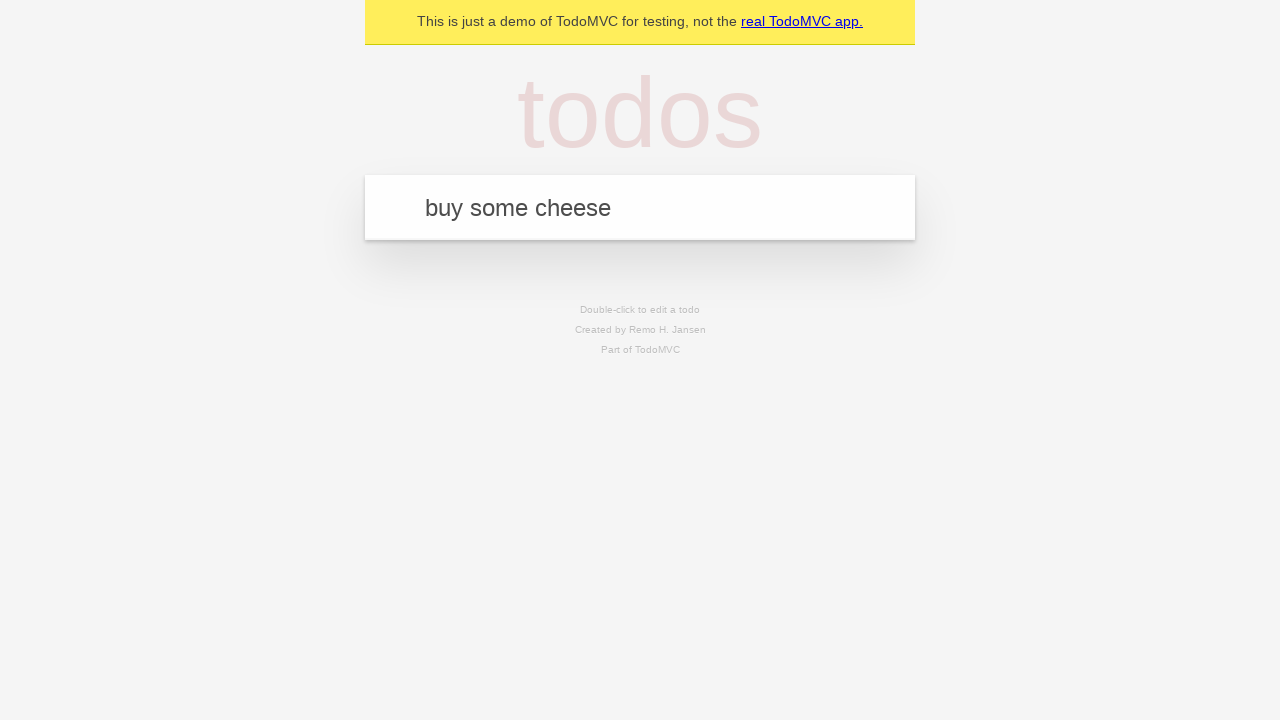

Pressed Enter to create first todo on internal:attr=[placeholder="What needs to be done?"i]
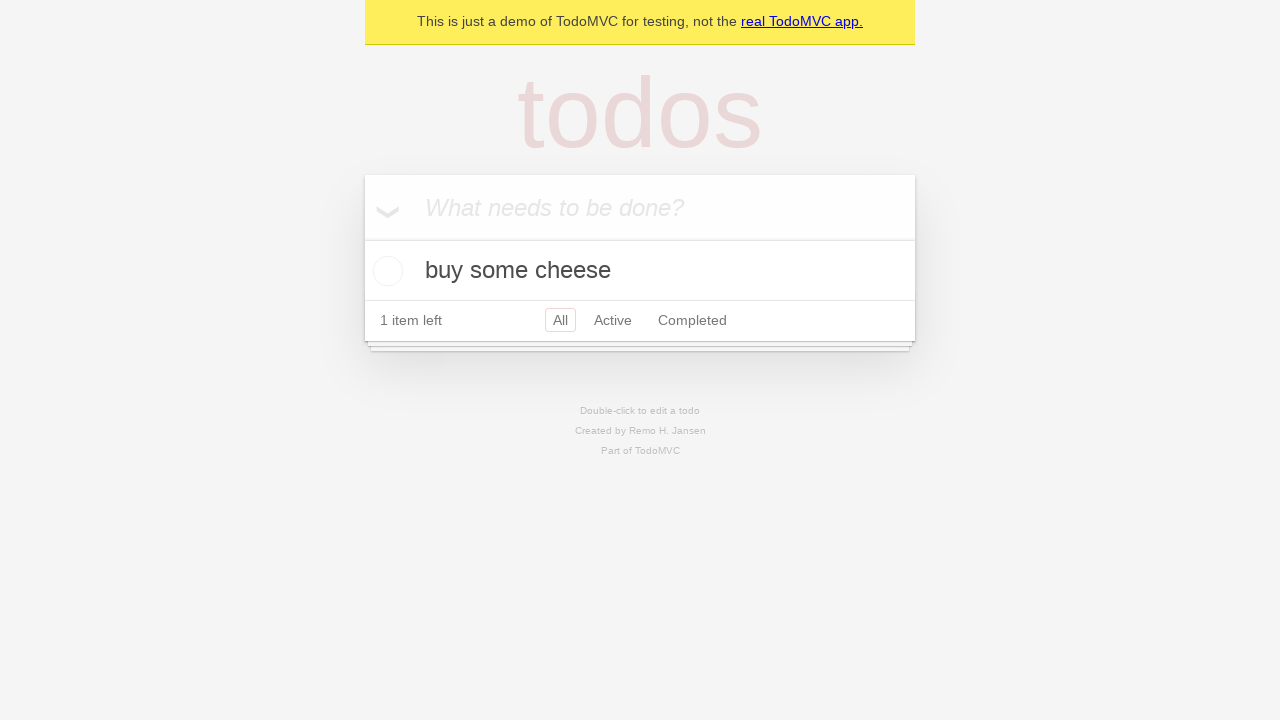

Filled input field with 'feed the cat' on internal:attr=[placeholder="What needs to be done?"i]
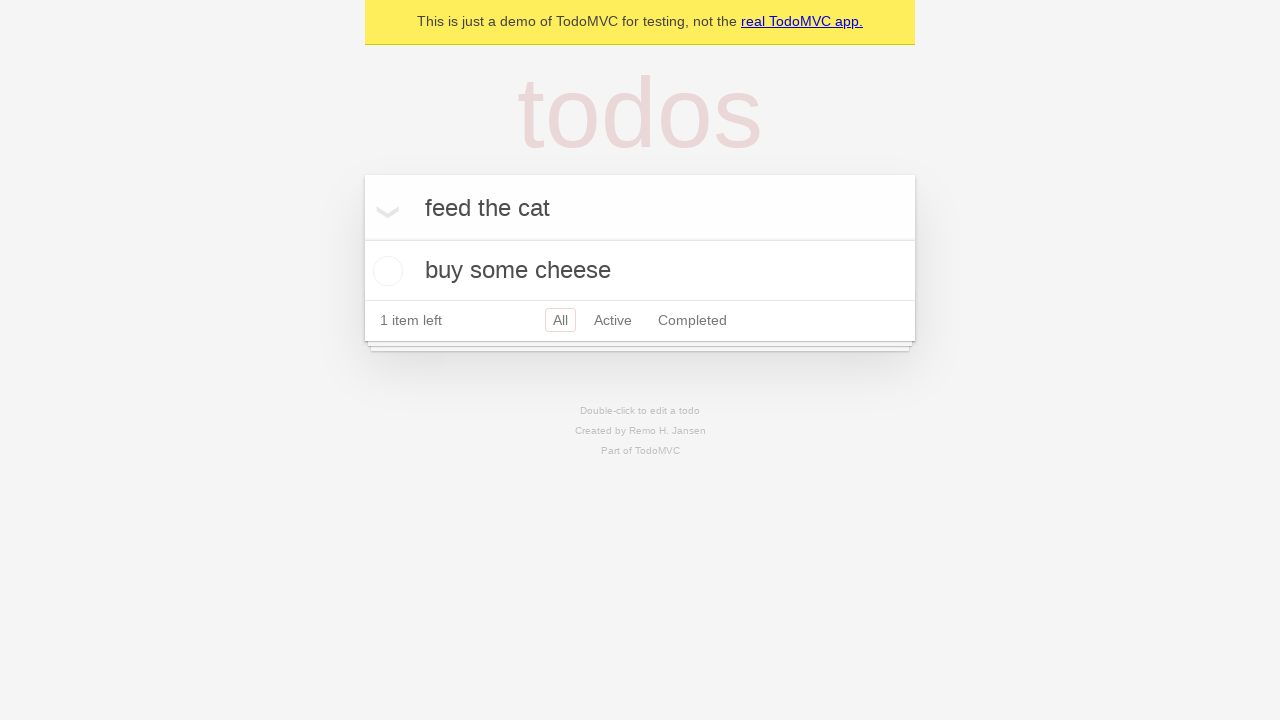

Pressed Enter to create second todo on internal:attr=[placeholder="What needs to be done?"i]
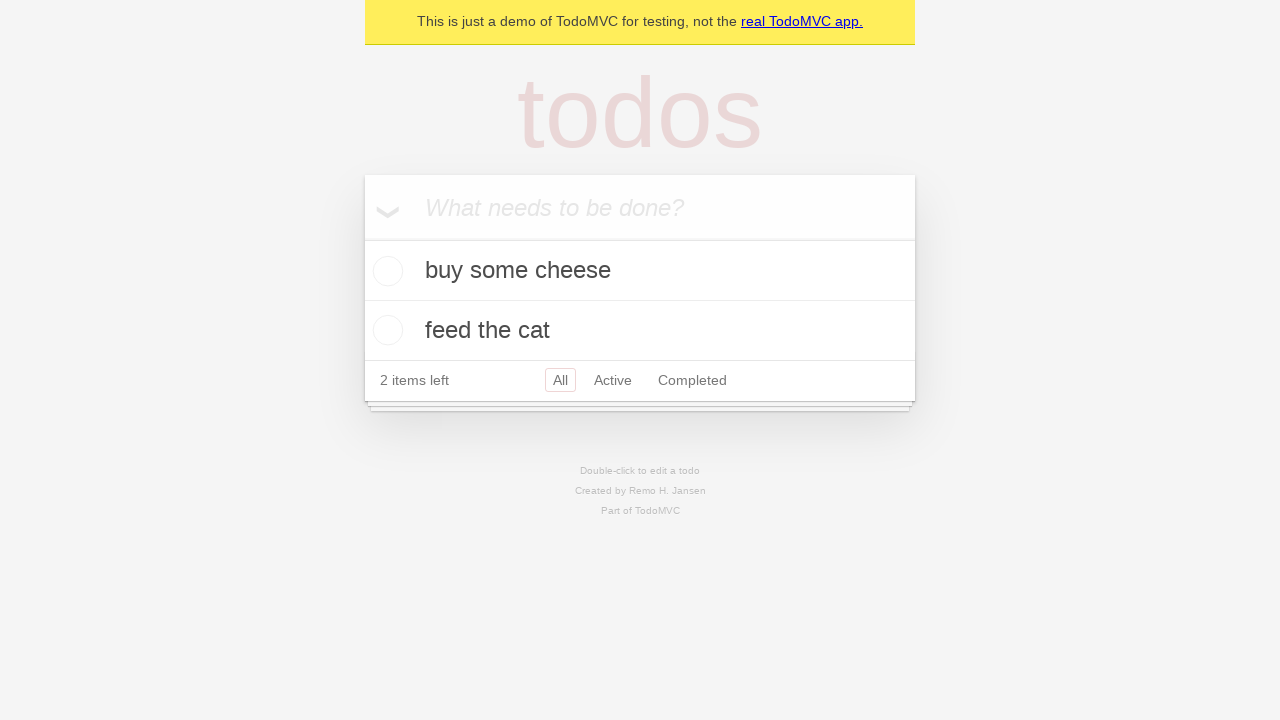

Filled input field with 'book a doctors appointment' on internal:attr=[placeholder="What needs to be done?"i]
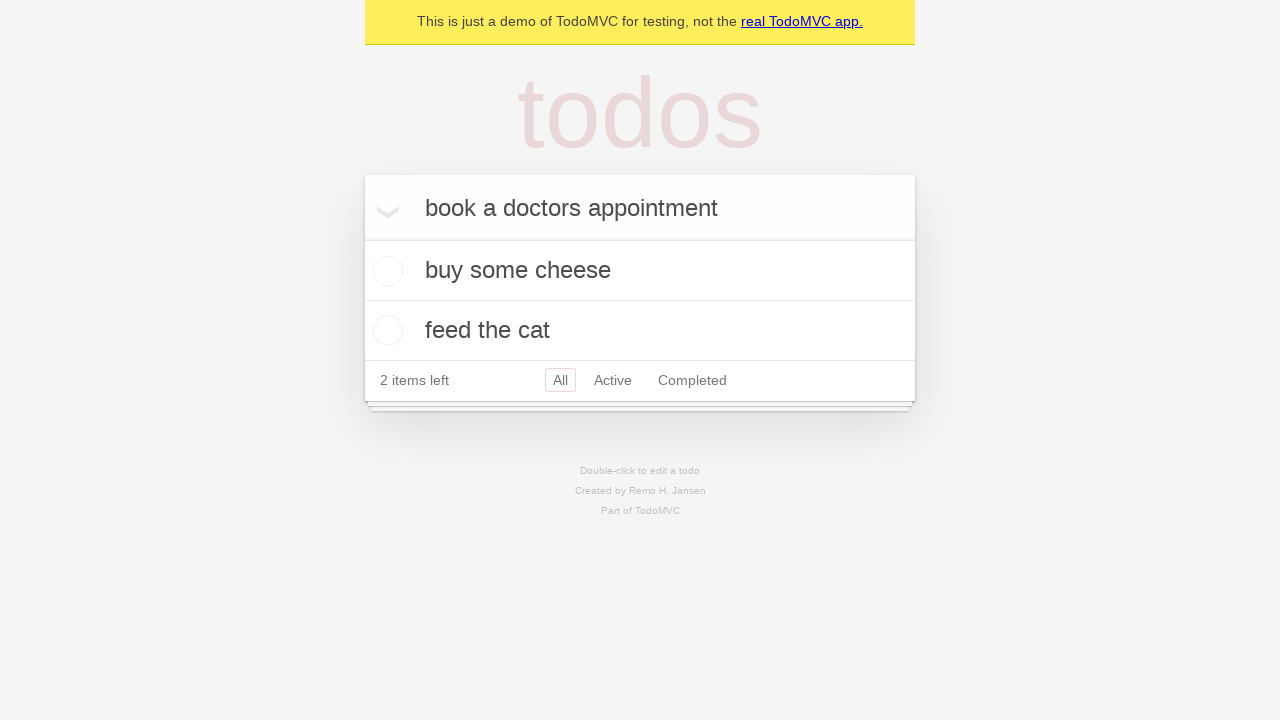

Pressed Enter to create third todo on internal:attr=[placeholder="What needs to be done?"i]
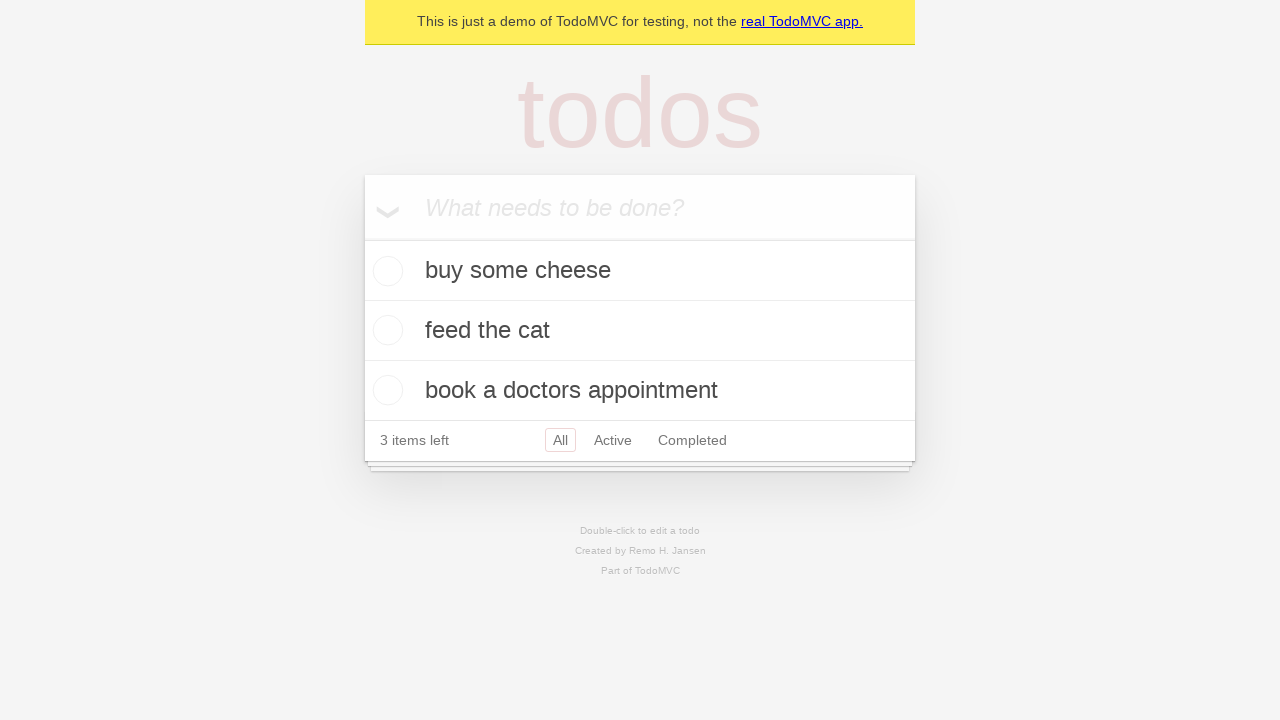

Double-clicked second todo to enter edit mode at (640, 331) on internal:testid=[data-testid="todo-item"s] >> nth=1
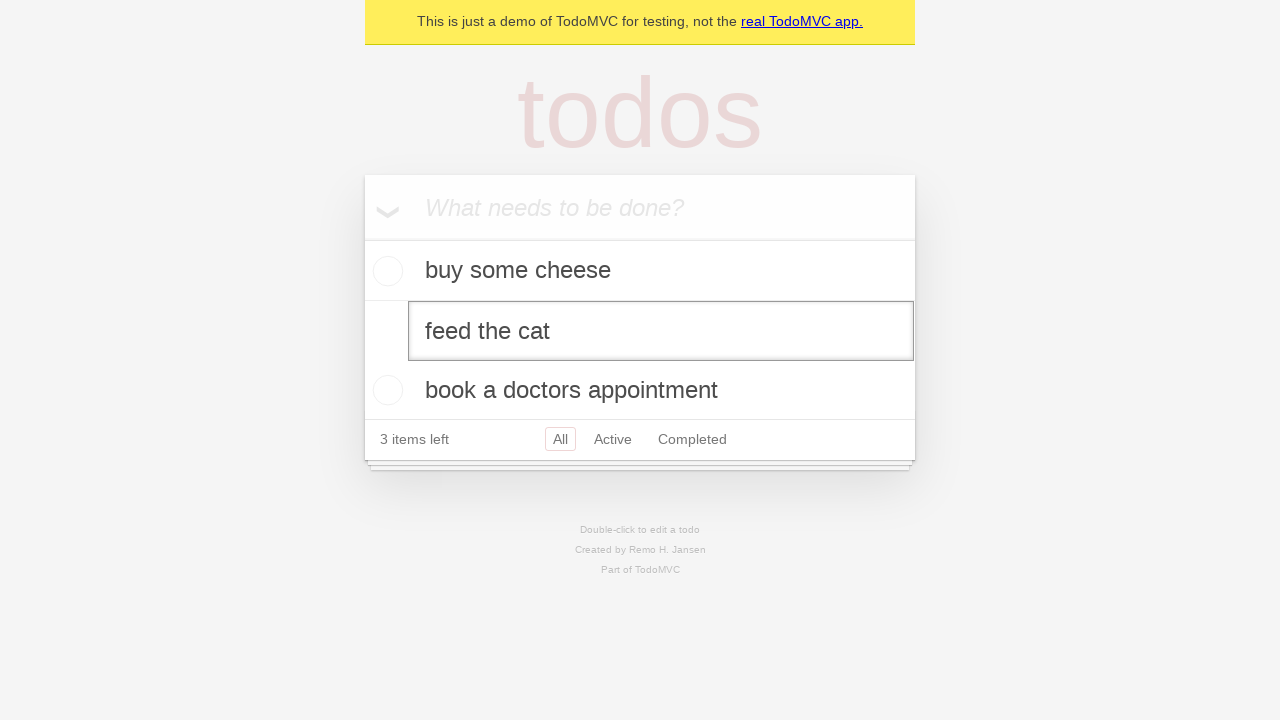

Filled edit field with whitespace-padded text '    buy some sausages    ' on internal:testid=[data-testid="todo-item"s] >> nth=1 >> internal:role=textbox[nam
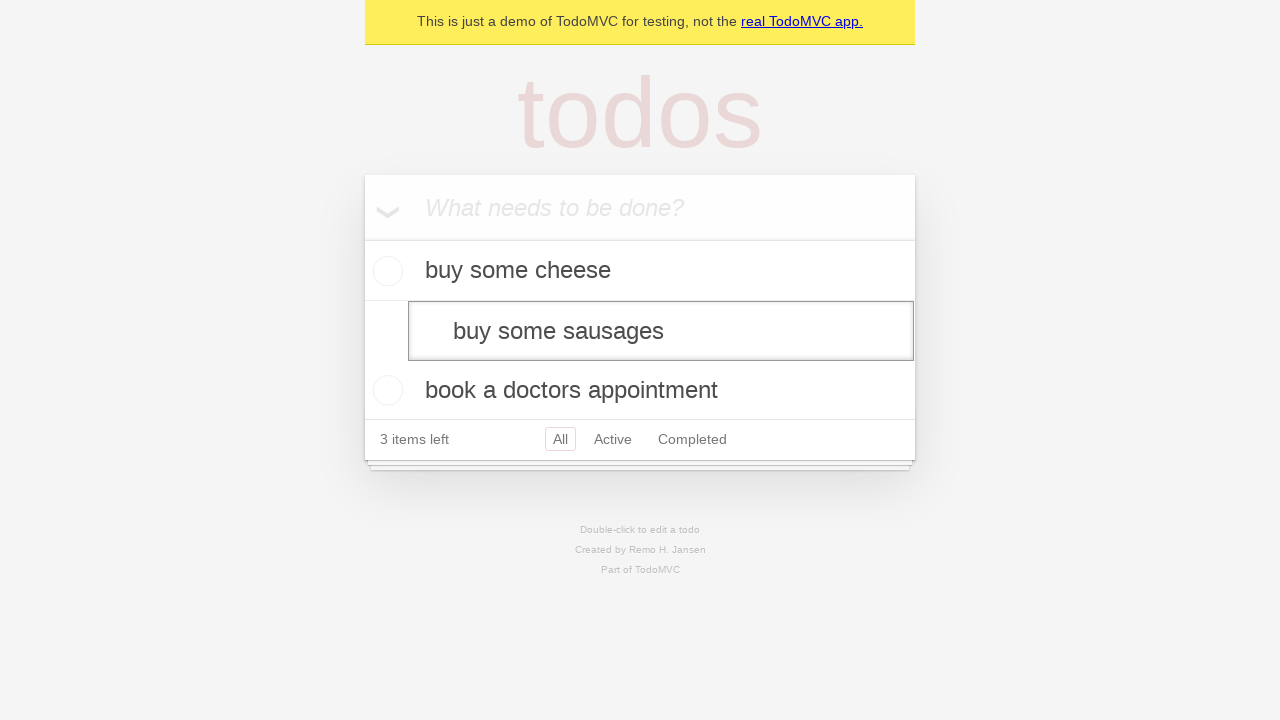

Pressed Enter to confirm edit and verify whitespace is trimmed on internal:testid=[data-testid="todo-item"s] >> nth=1 >> internal:role=textbox[nam
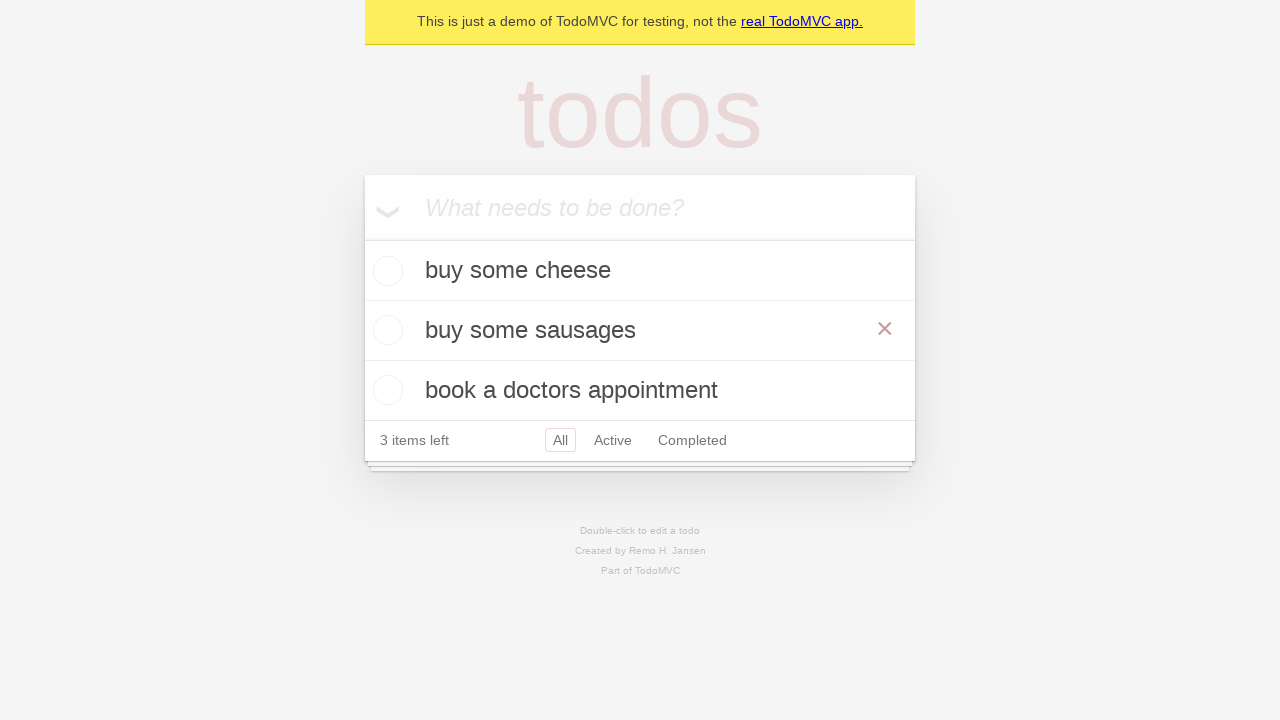

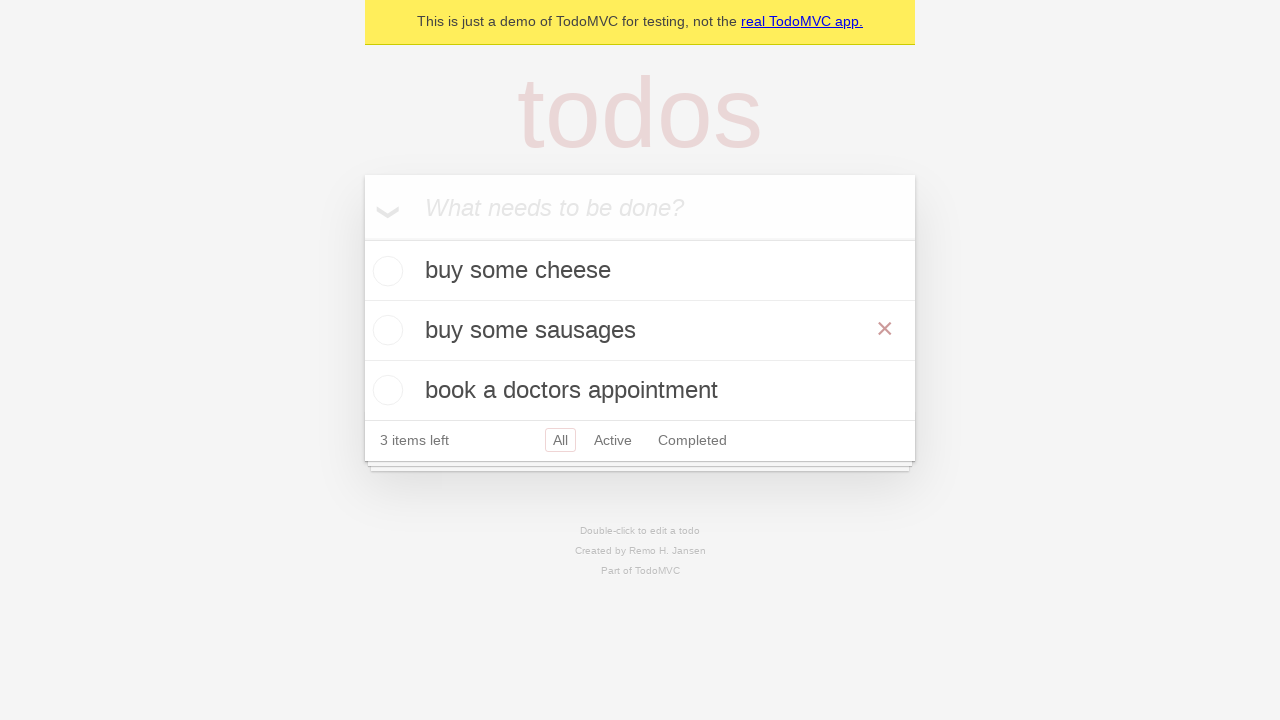